Tests password recovery and login flow by clicking forgot password, extracting the temporary password from the message, and using it to log in

Starting URL: https://www.rahulshettyacademy.com/locatorspractice/

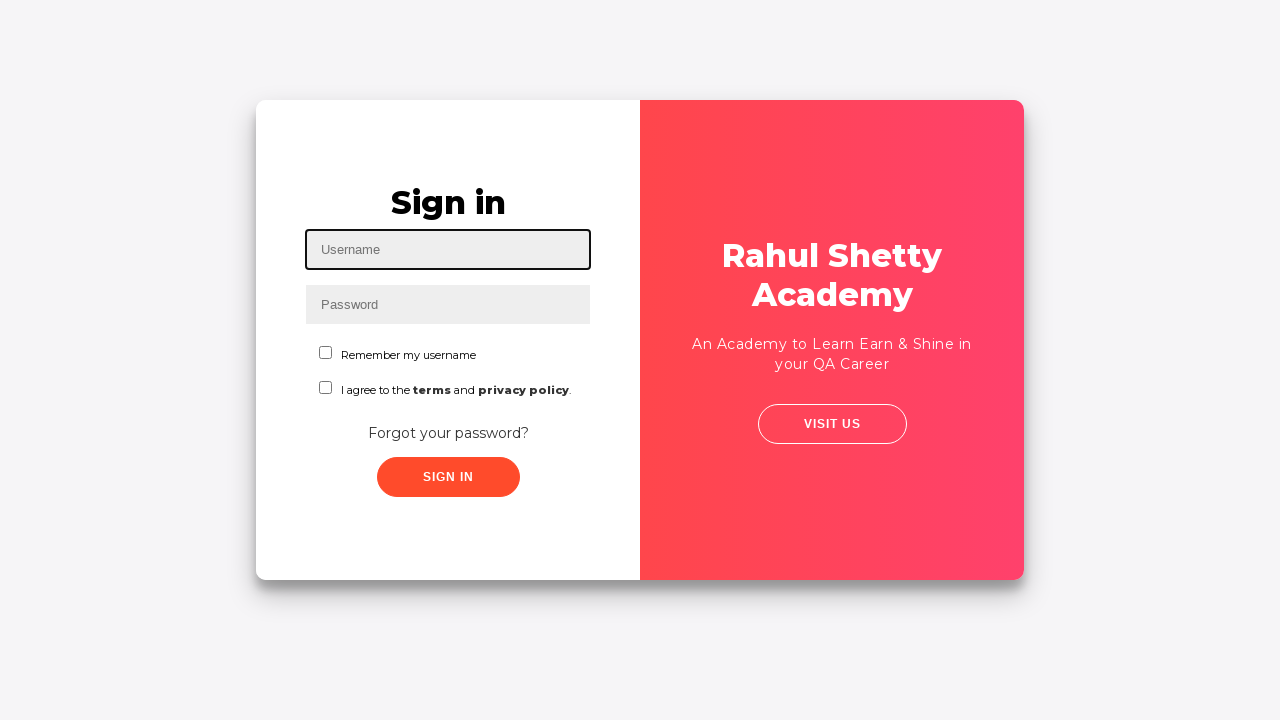

Clicked 'Forgot your password?' link at (448, 433) on a:has-text('Forgot your password?')
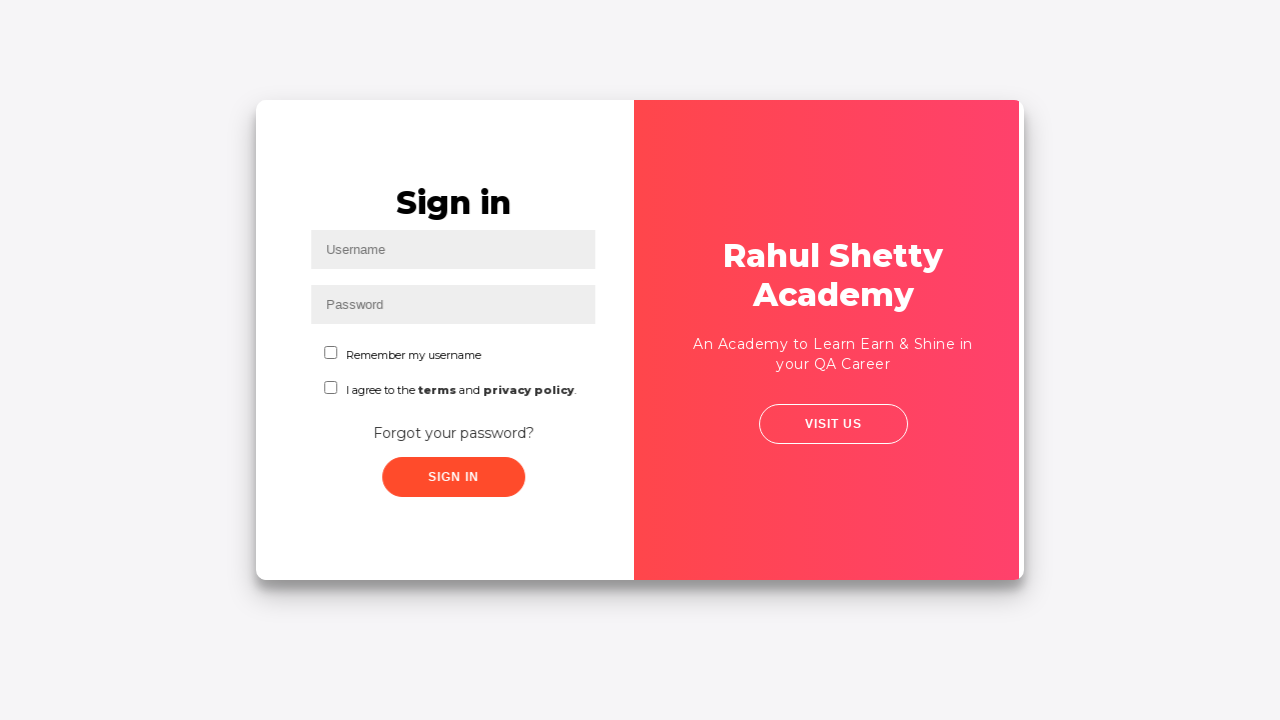

Waited for password recovery form to load
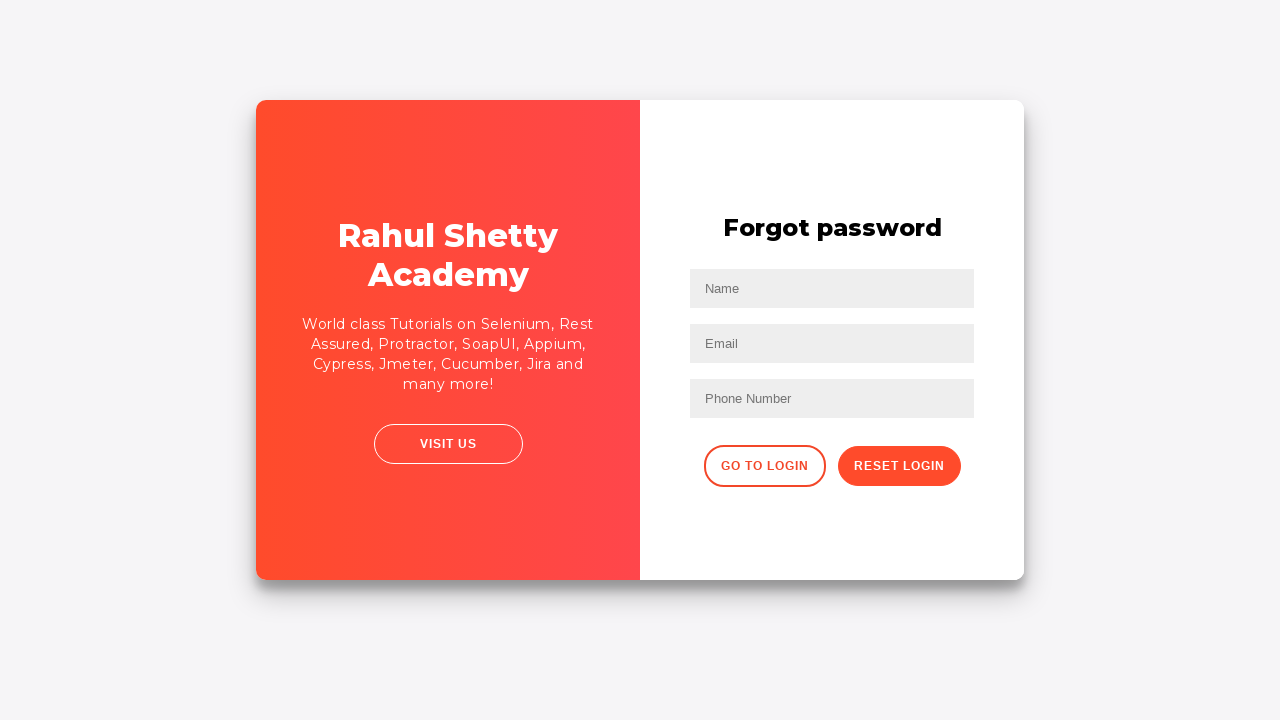

Clicked reset password button at (899, 466) on .reset-pwd-btn
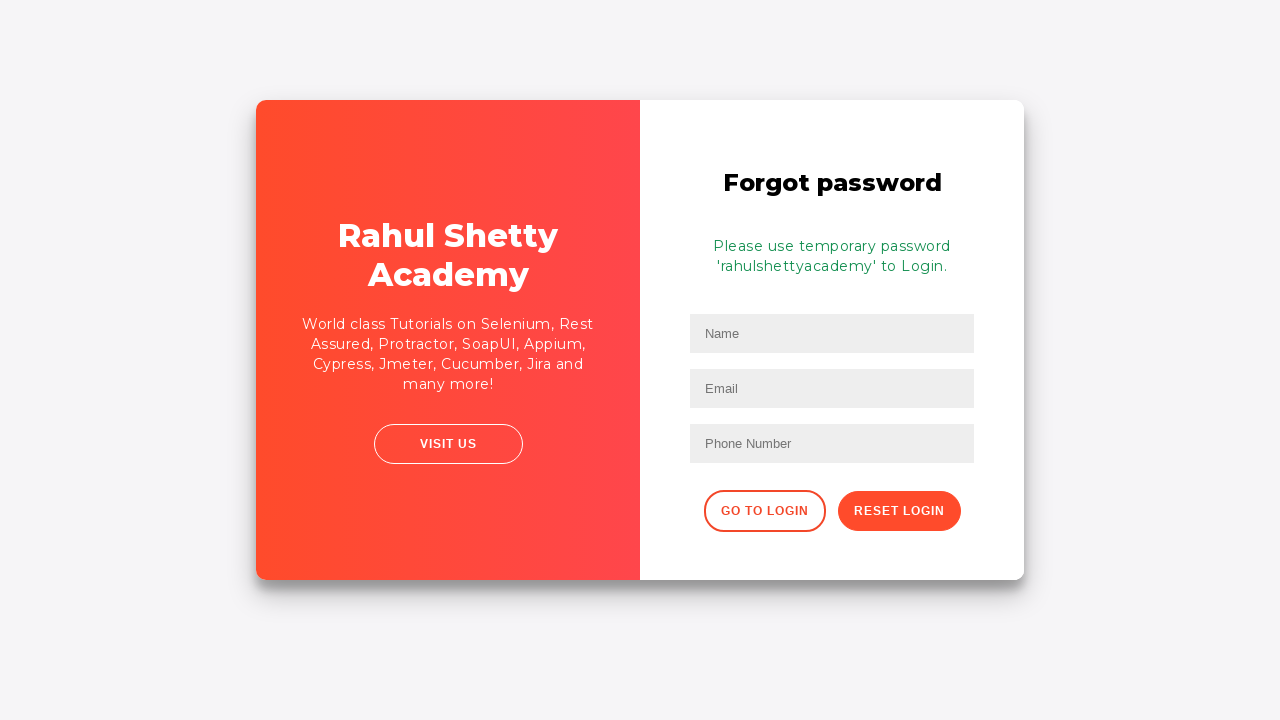

Retrieved temporary password from info message
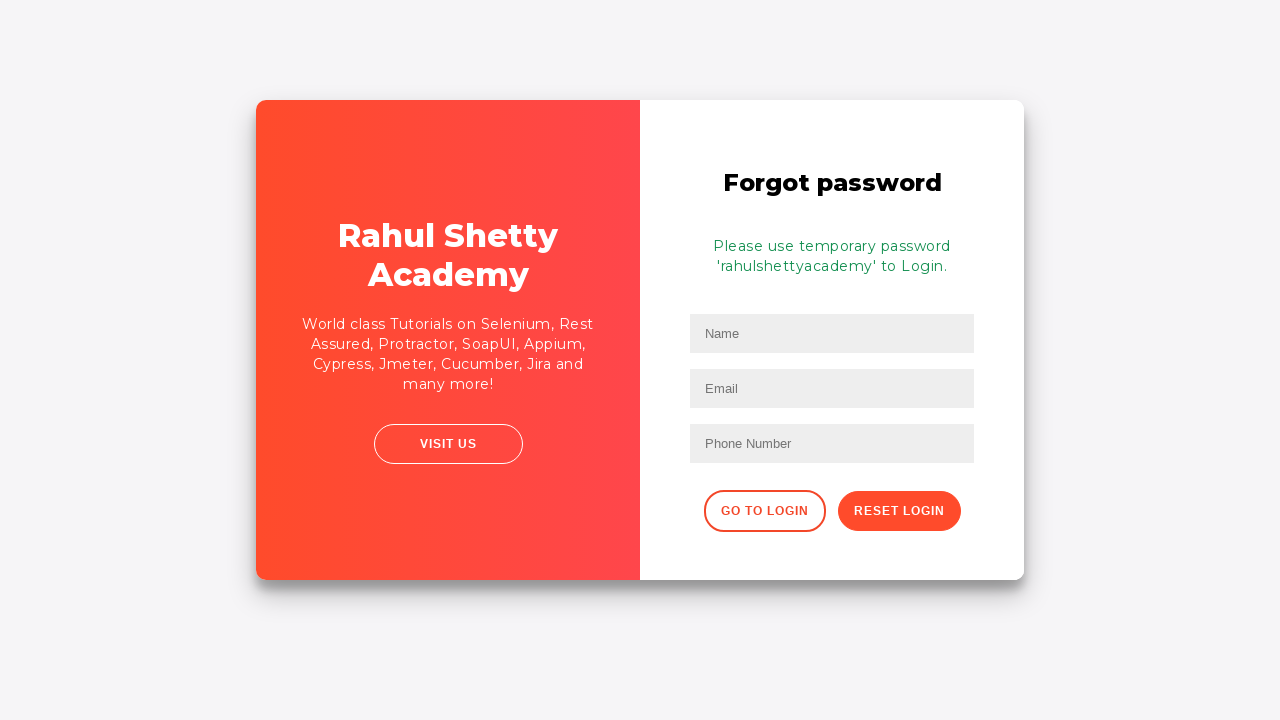

Extracted temporary password: rahulshettyacademy
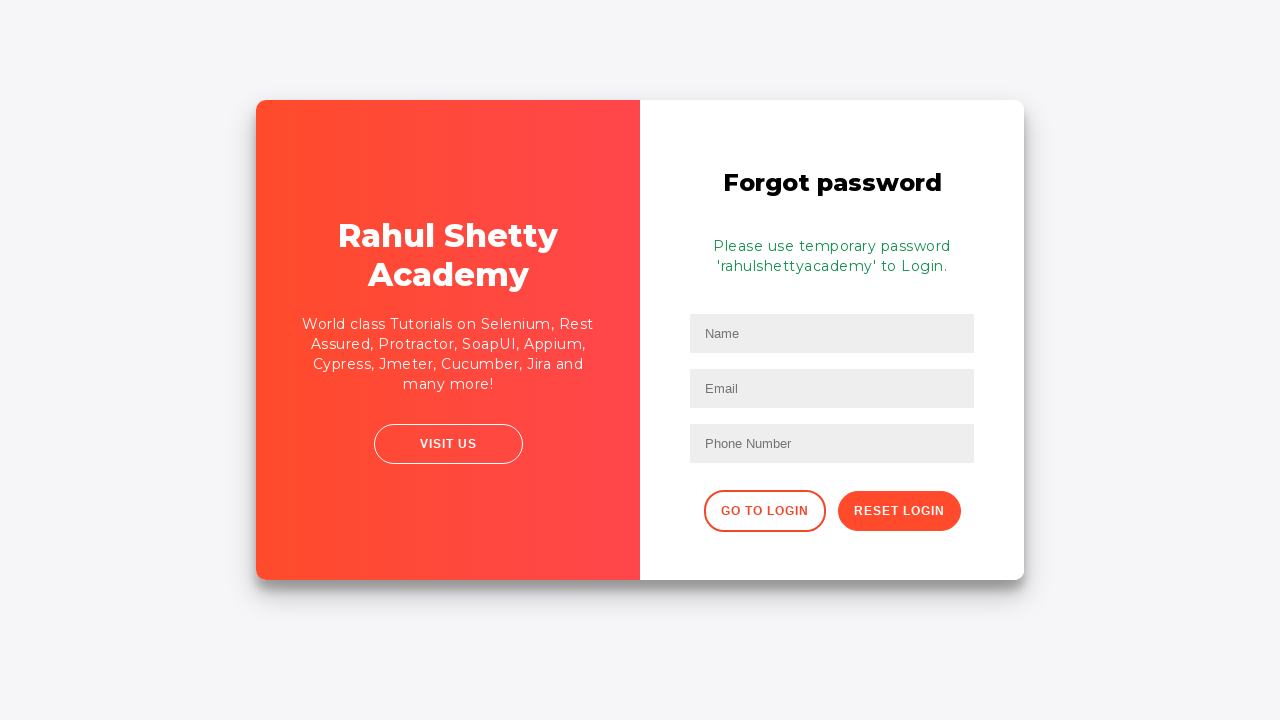

Waited before proceeding to login
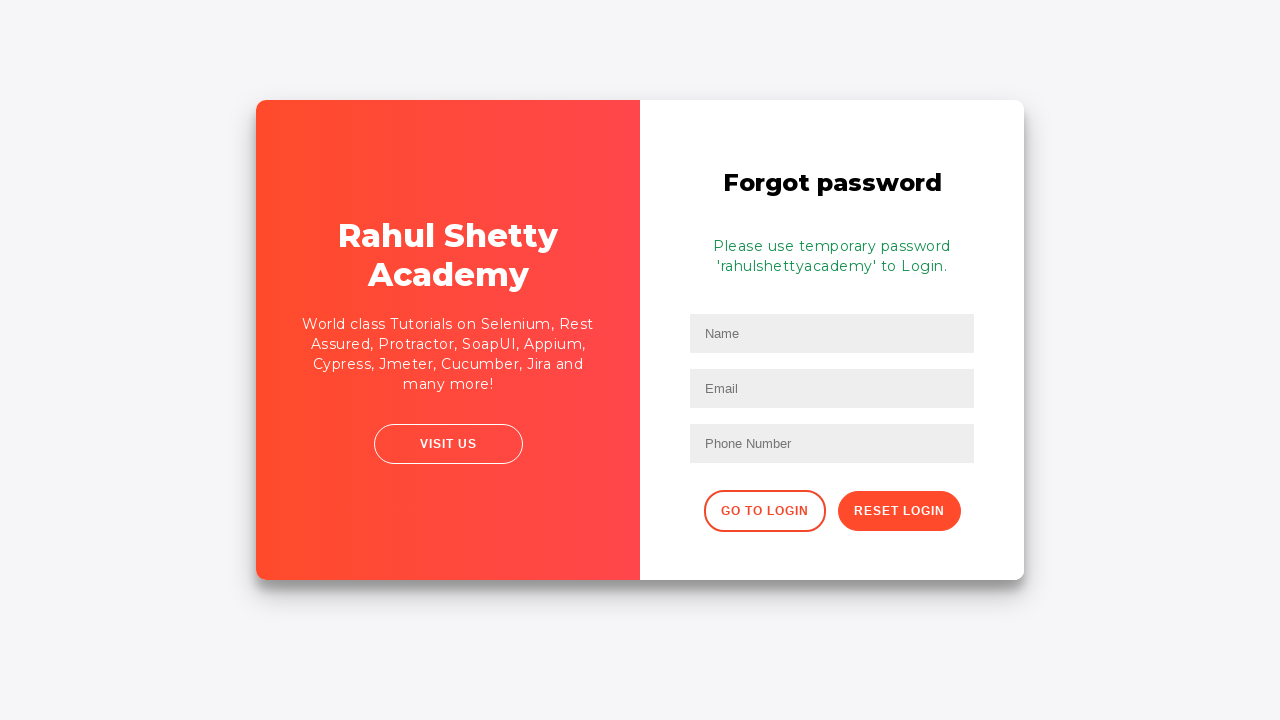

Clicked 'Go to Login' button at (764, 511) on button.go-to-login-btn
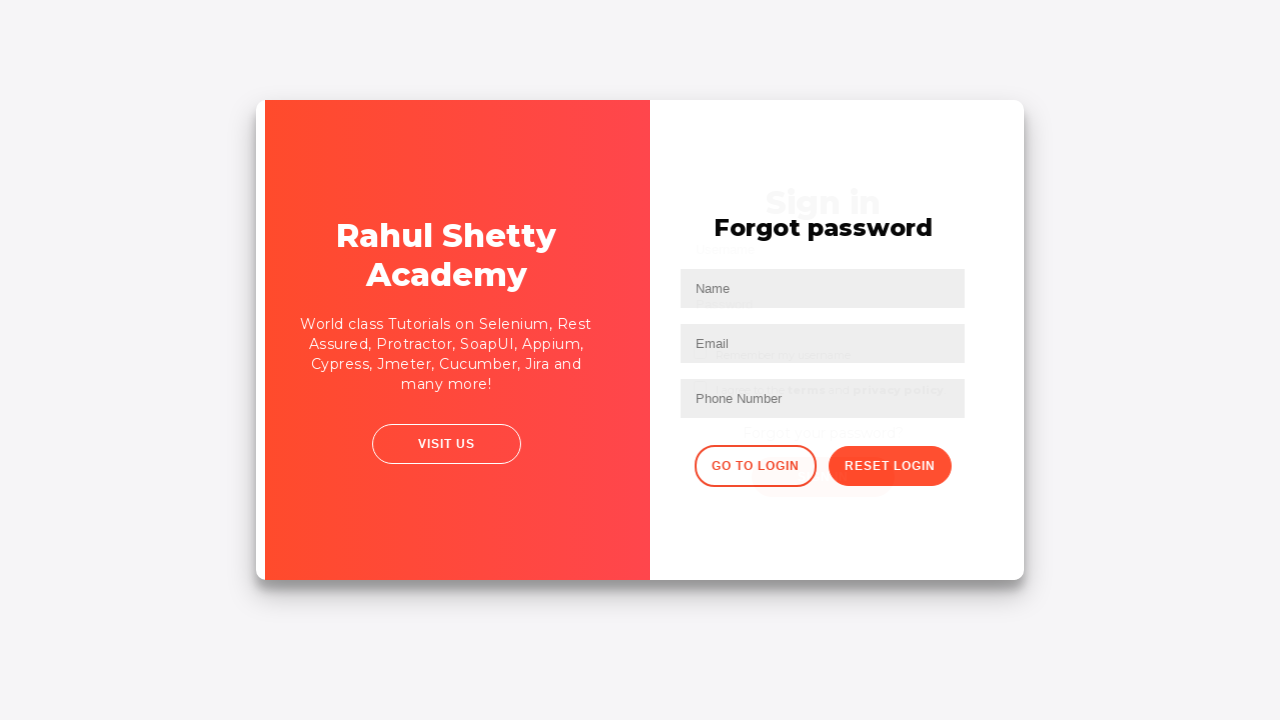

Filled username field with 'Ajay' on input[type='text']
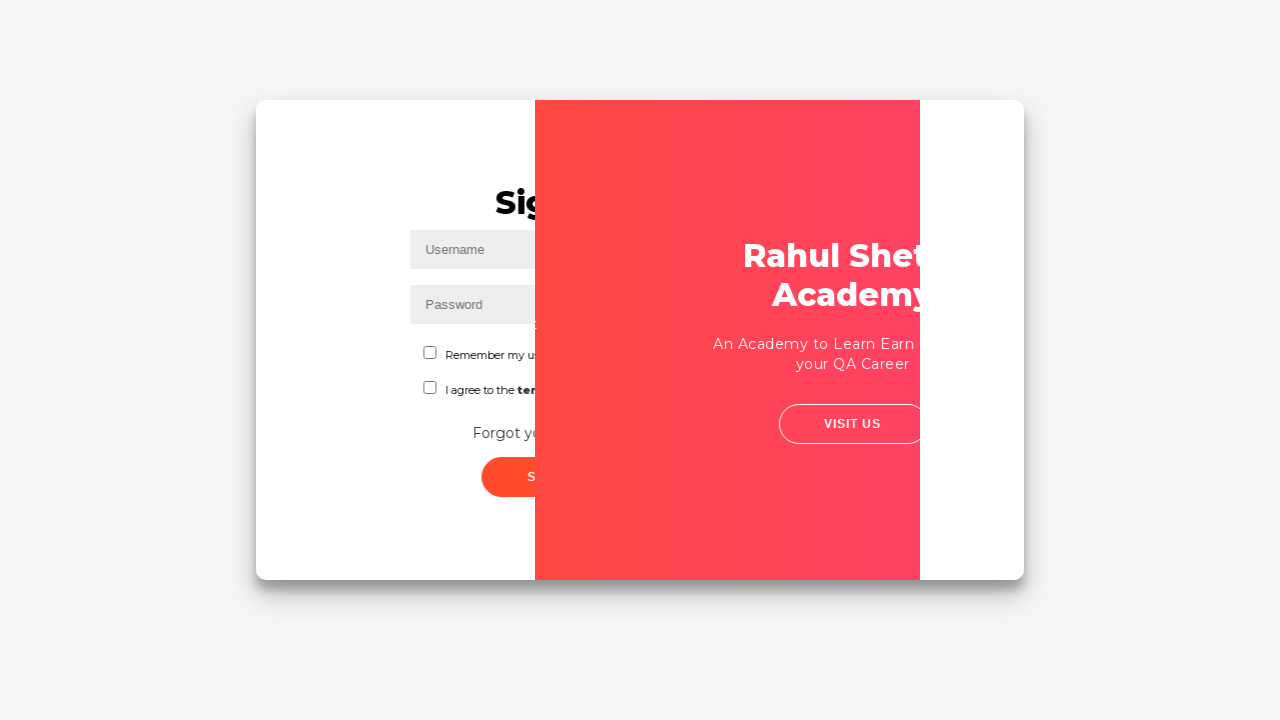

Filled password field with extracted temporary password on input[name*='inputPassword']
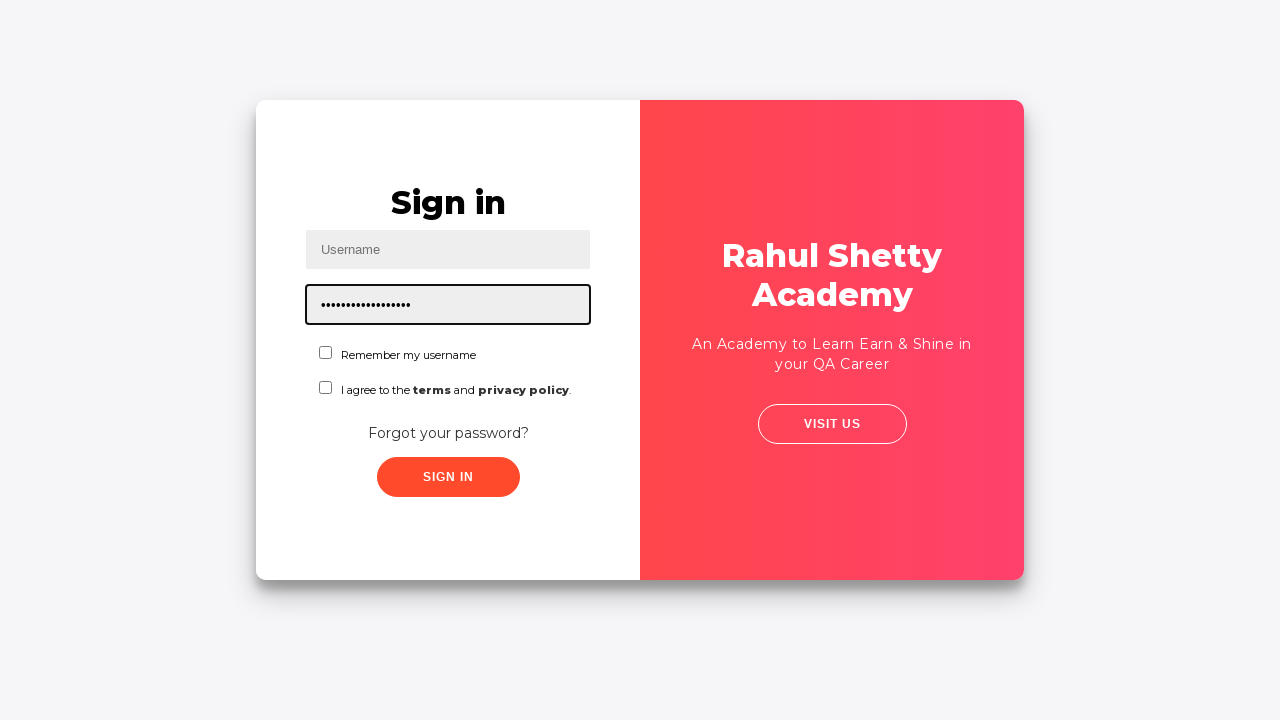

Checked the agreement checkbox at (326, 352) on #chkboxOne
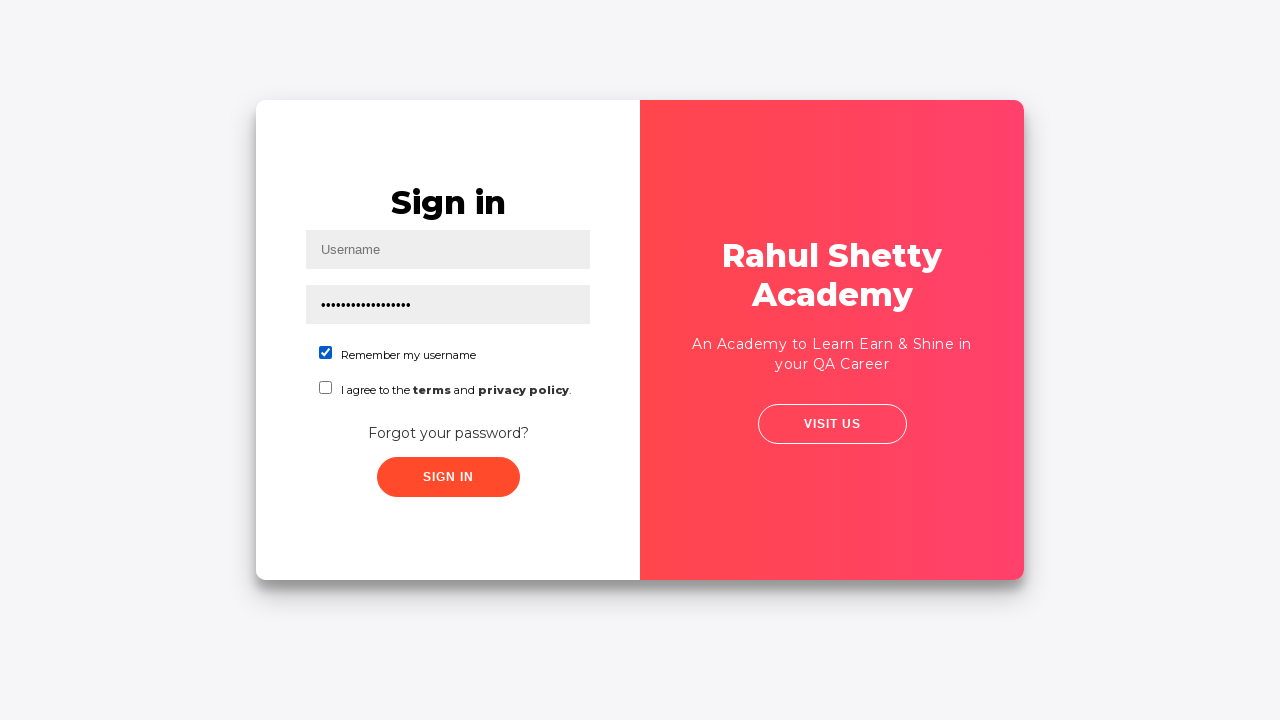

Clicked submit button to complete login at (448, 477) on button[type='submit']
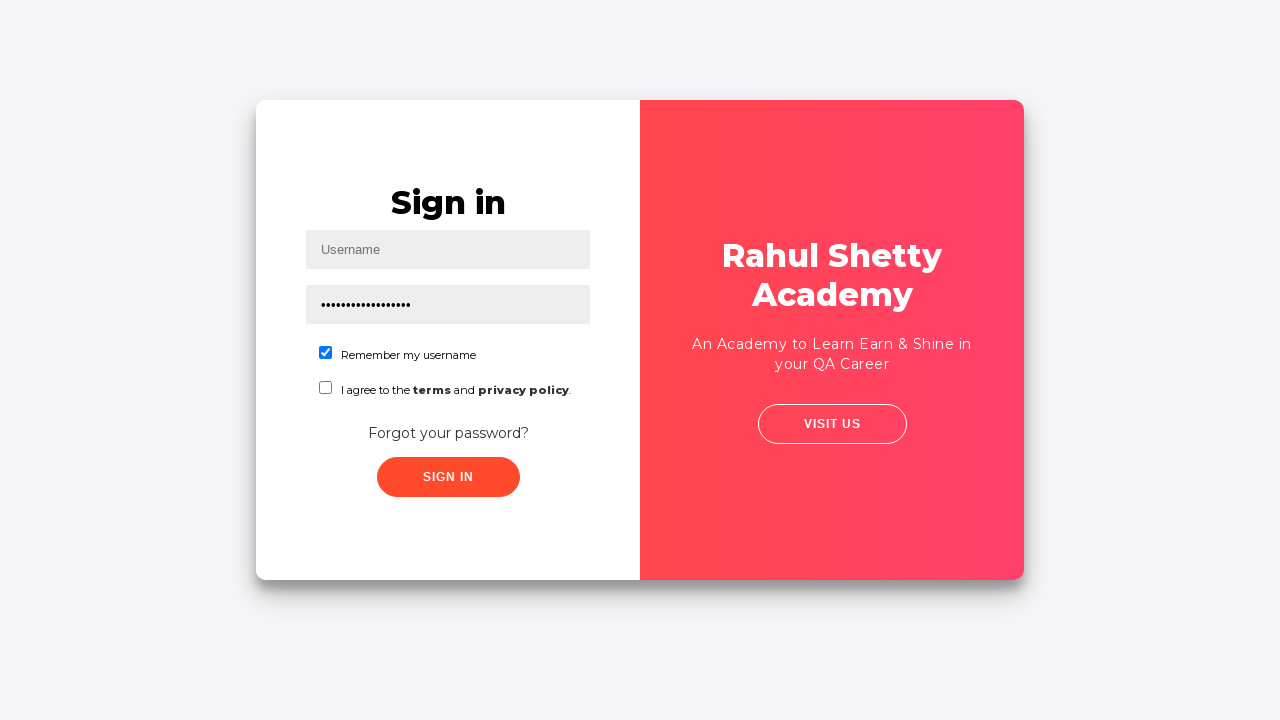

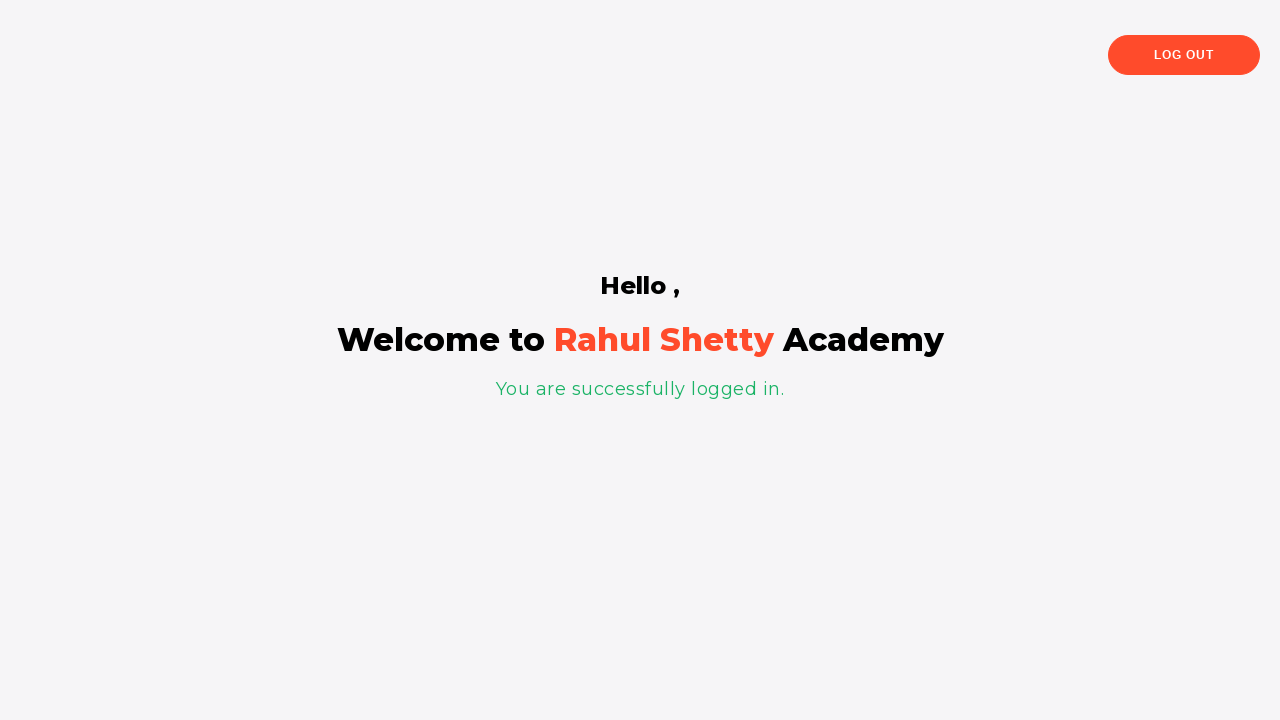